Tests the progress bar functionality by clicking Start, waiting for progress to reach at least 40%, and then clicking Stop

Starting URL: http://uitestingplayground.com/progressbar

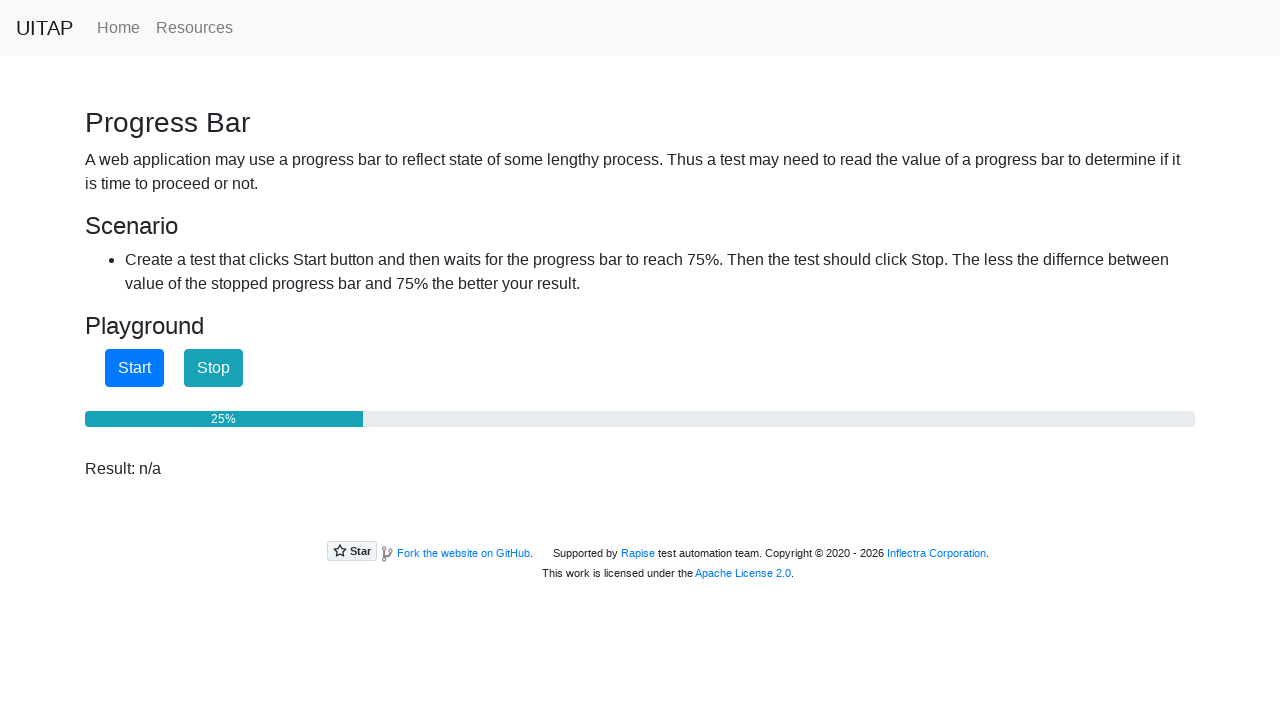

Retrieved progressbar element reference
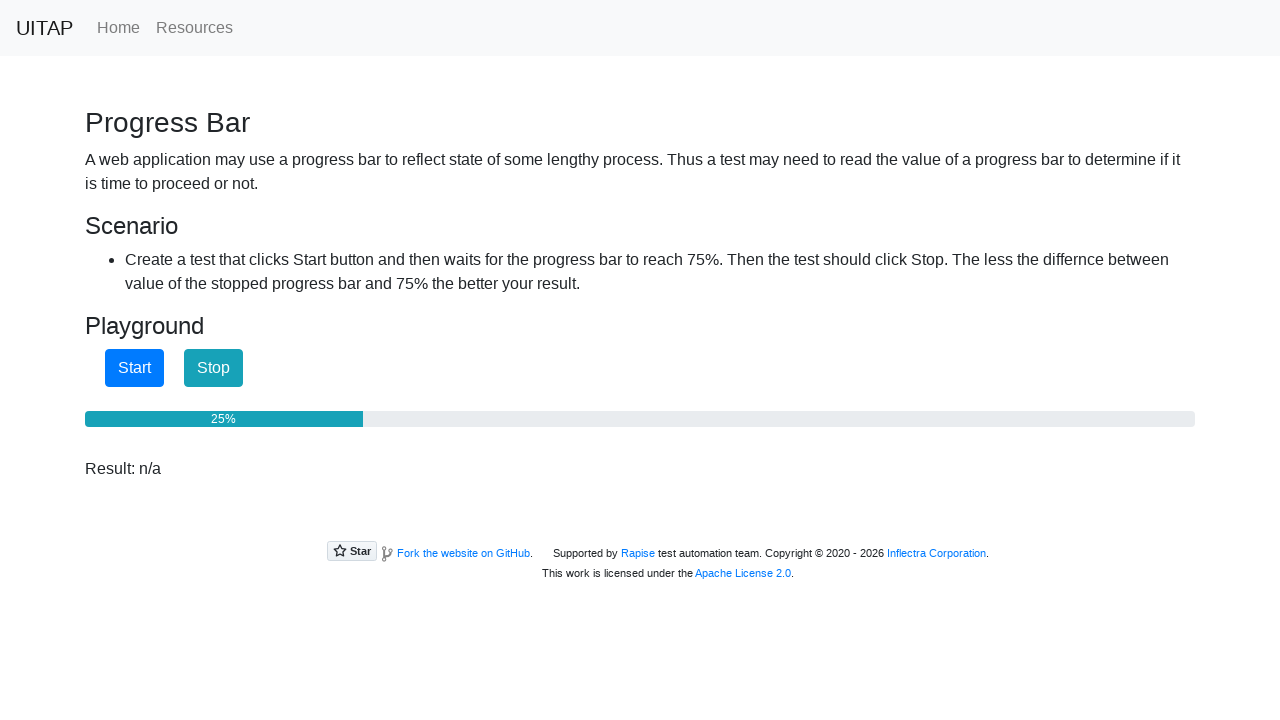

Retrieved Start button element reference
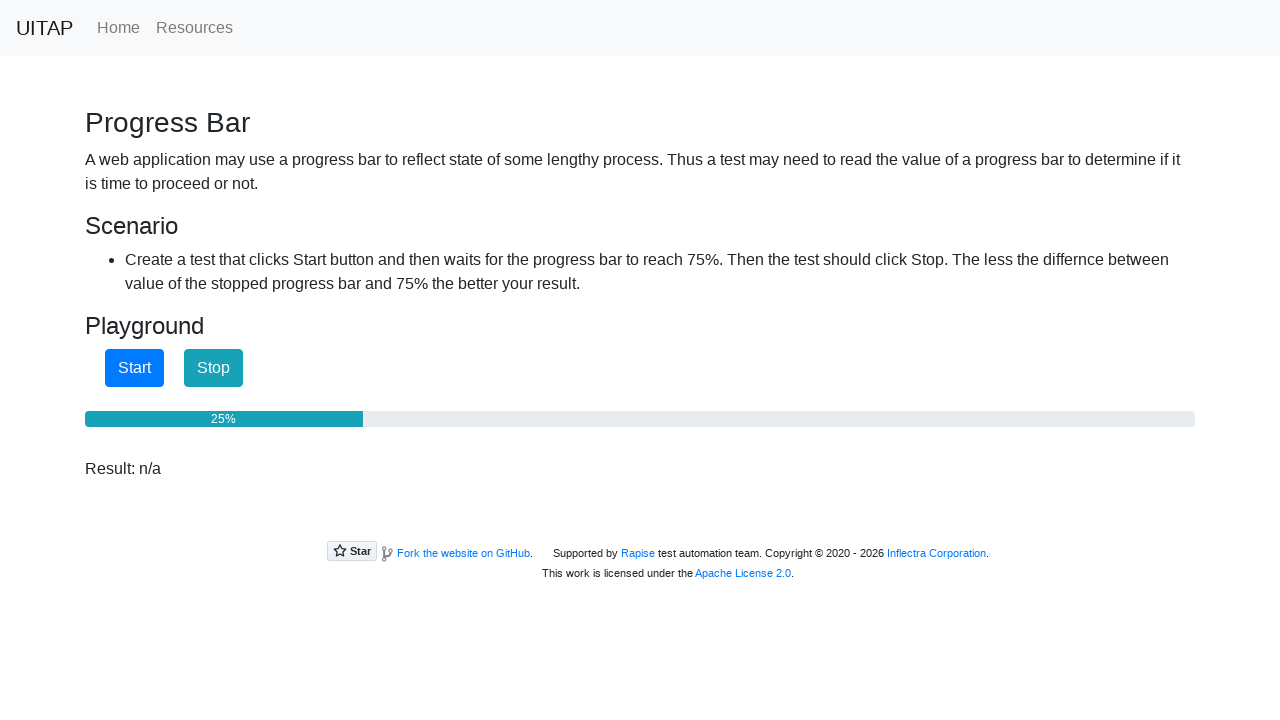

Retrieved Stop button element reference
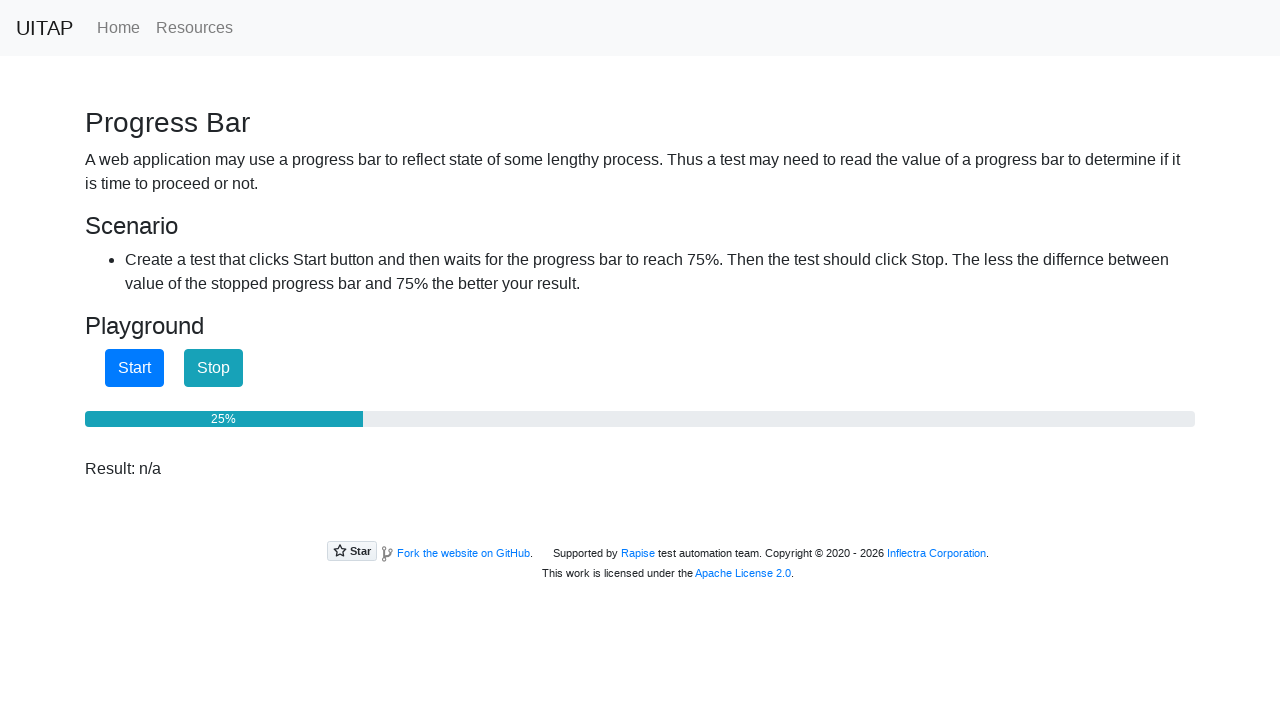

Clicked Start button to begin progress bar at (134, 368) on internal:role=button[name="Start"i]
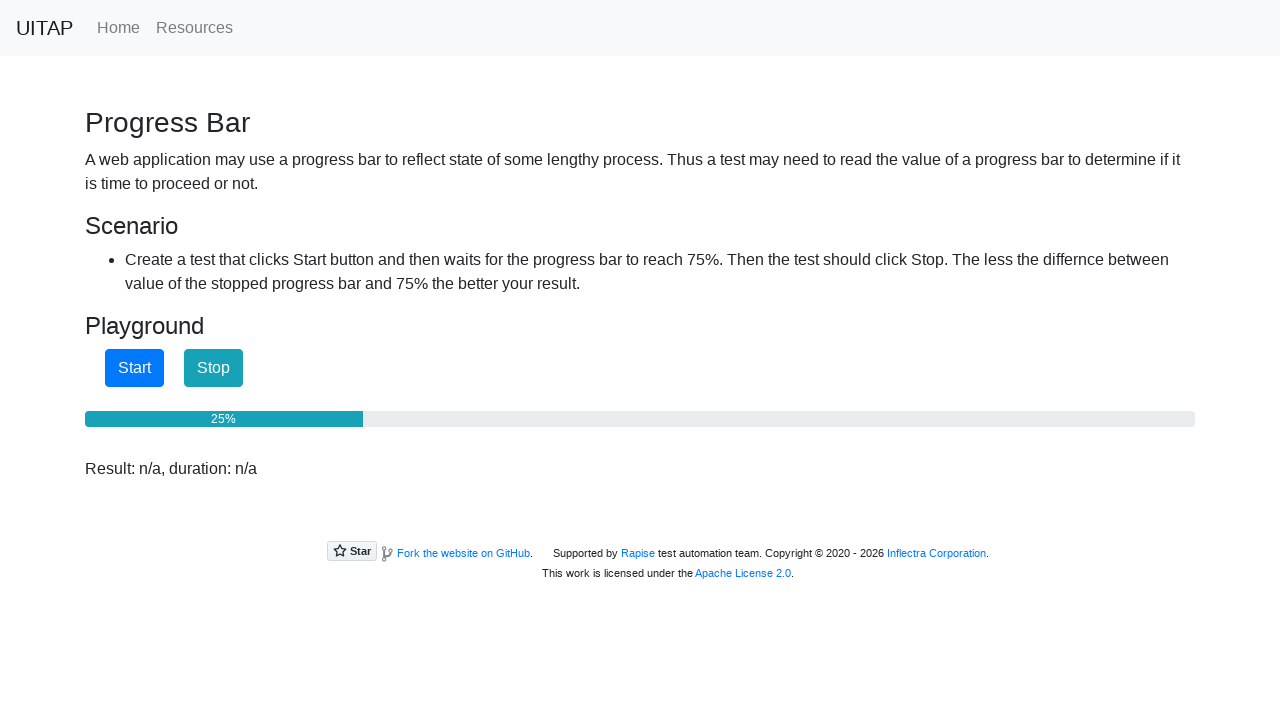

Checked progress bar value: 25%
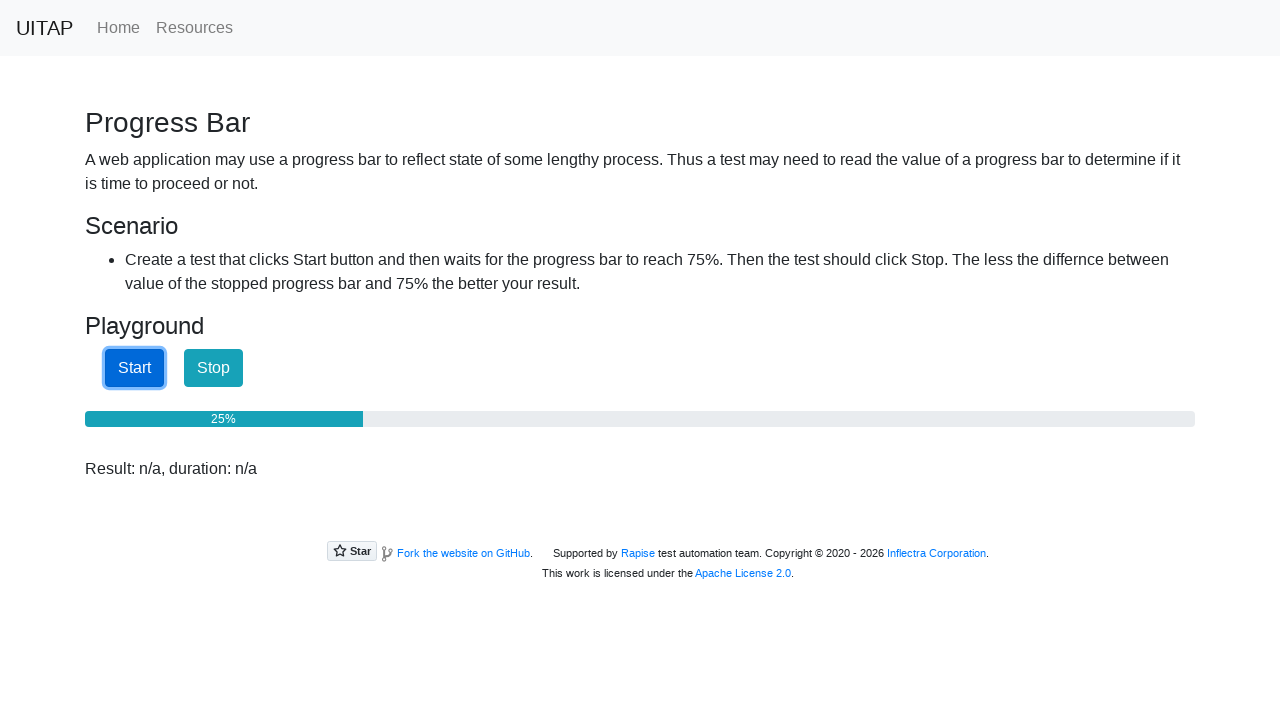

Checked progress bar value: 25%
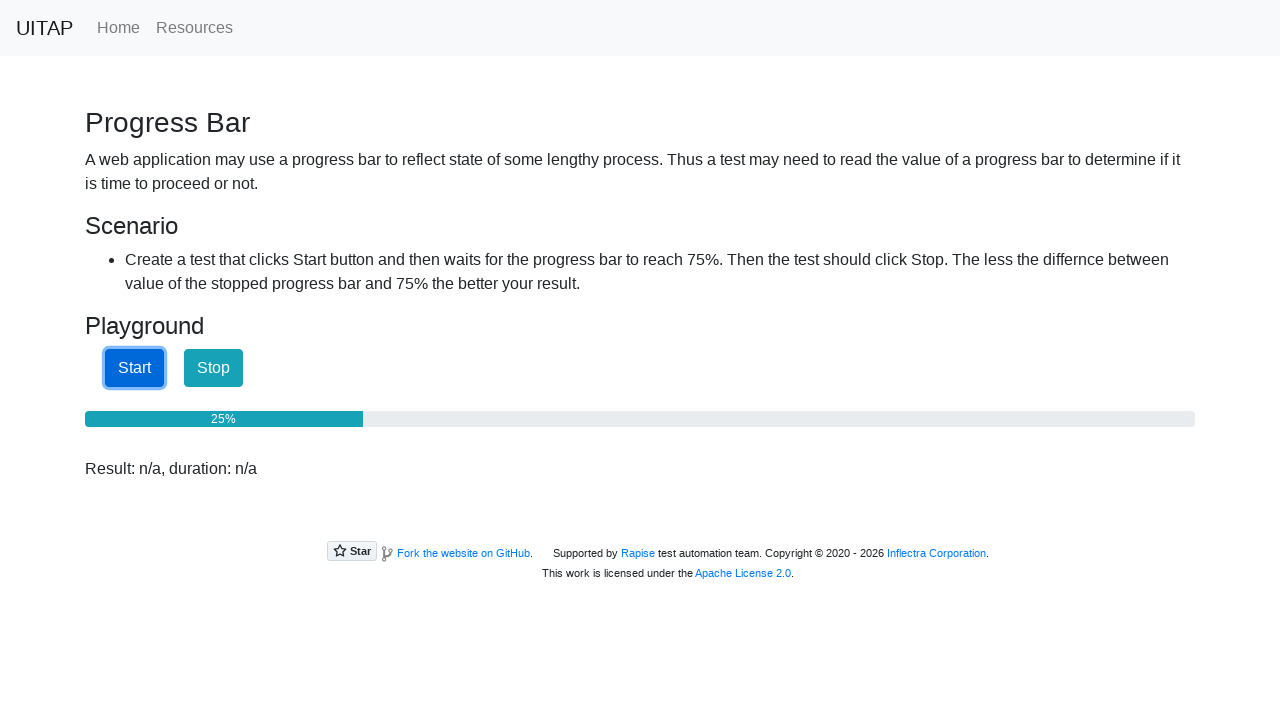

Checked progress bar value: 25%
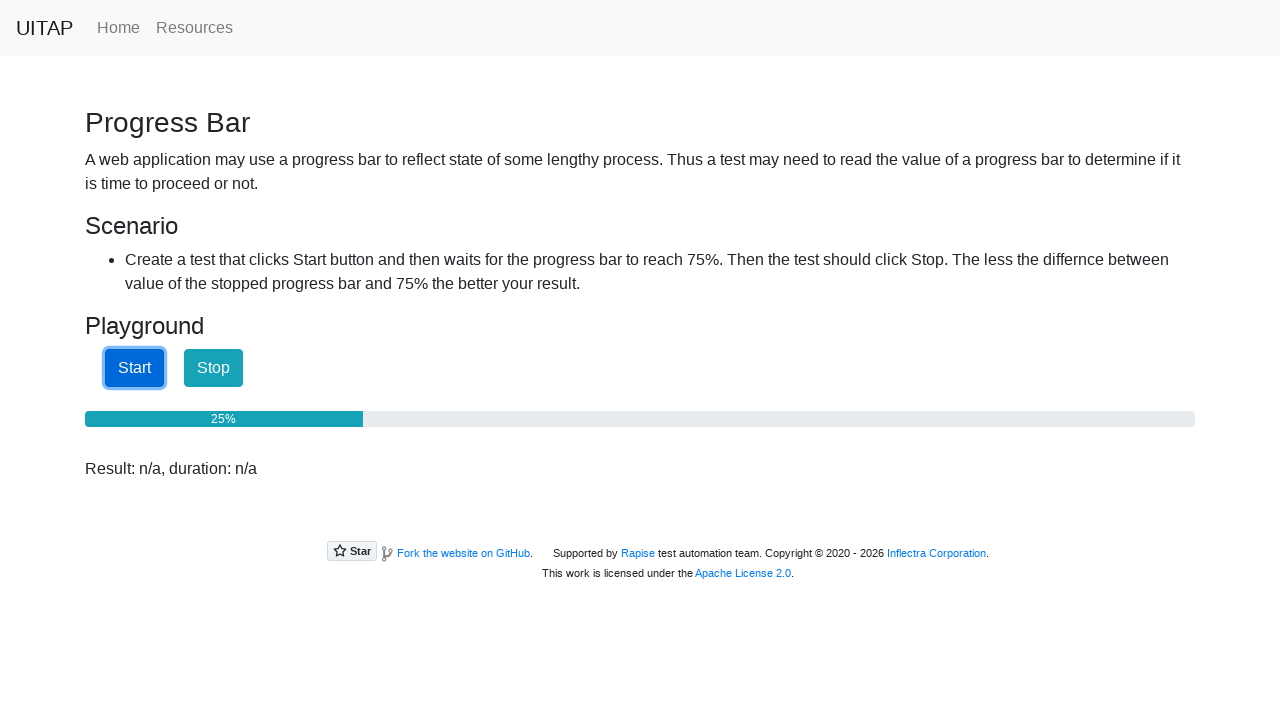

Checked progress bar value: 25%
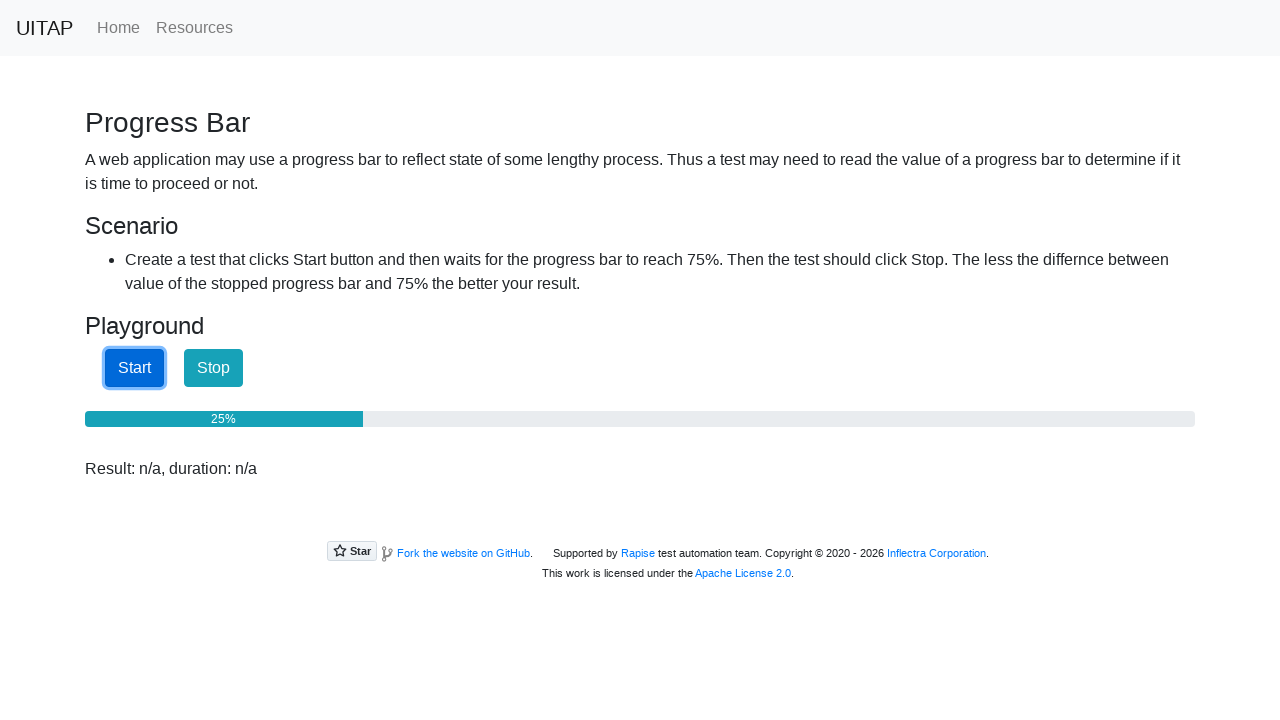

Checked progress bar value: 25%
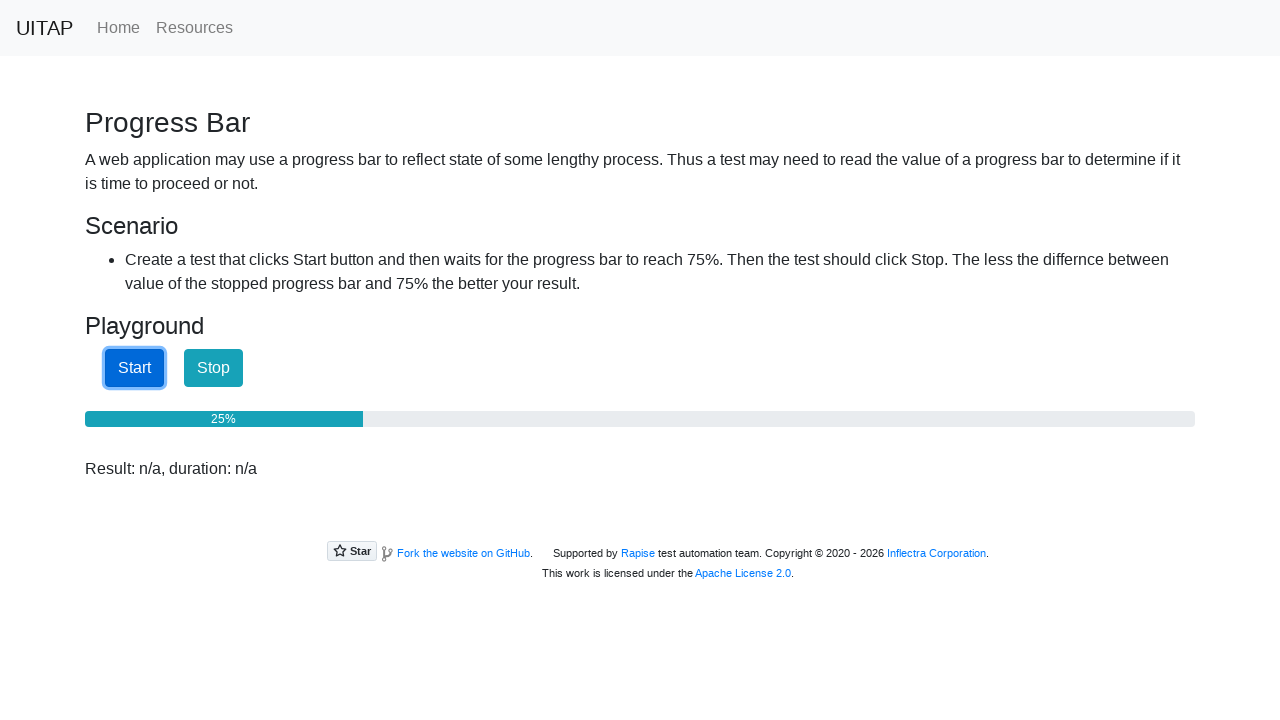

Checked progress bar value: 25%
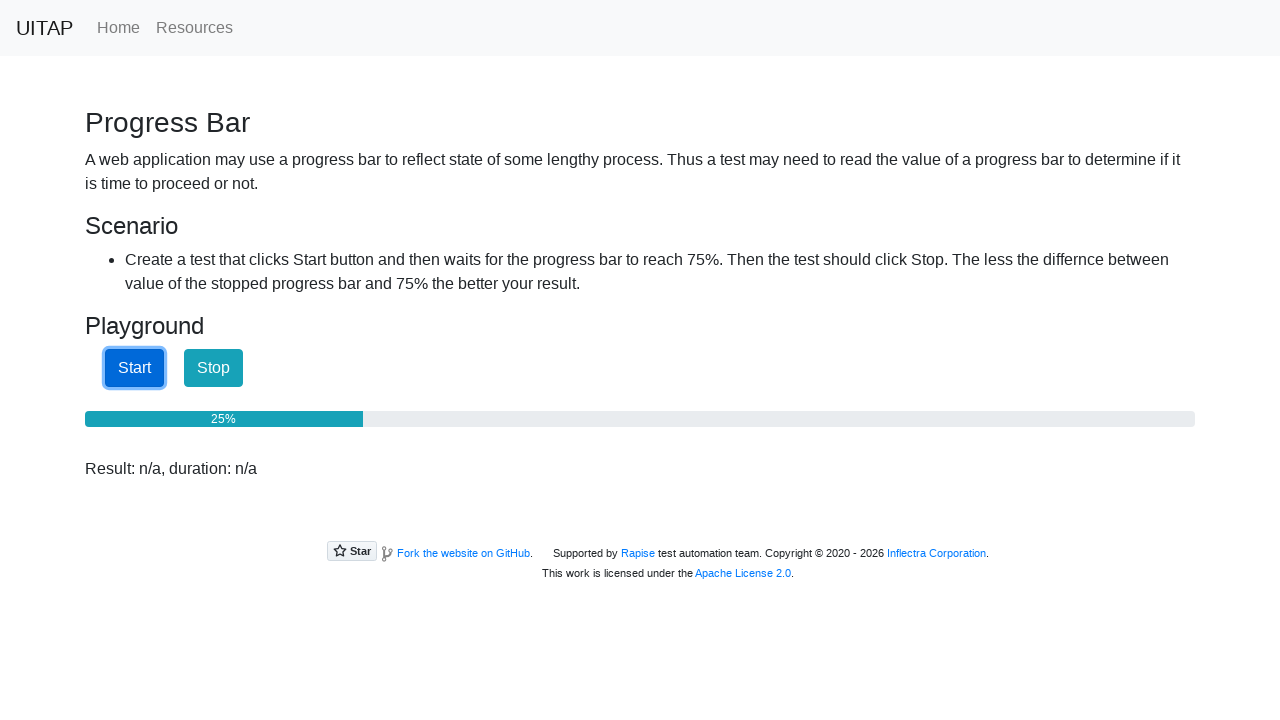

Checked progress bar value: 25%
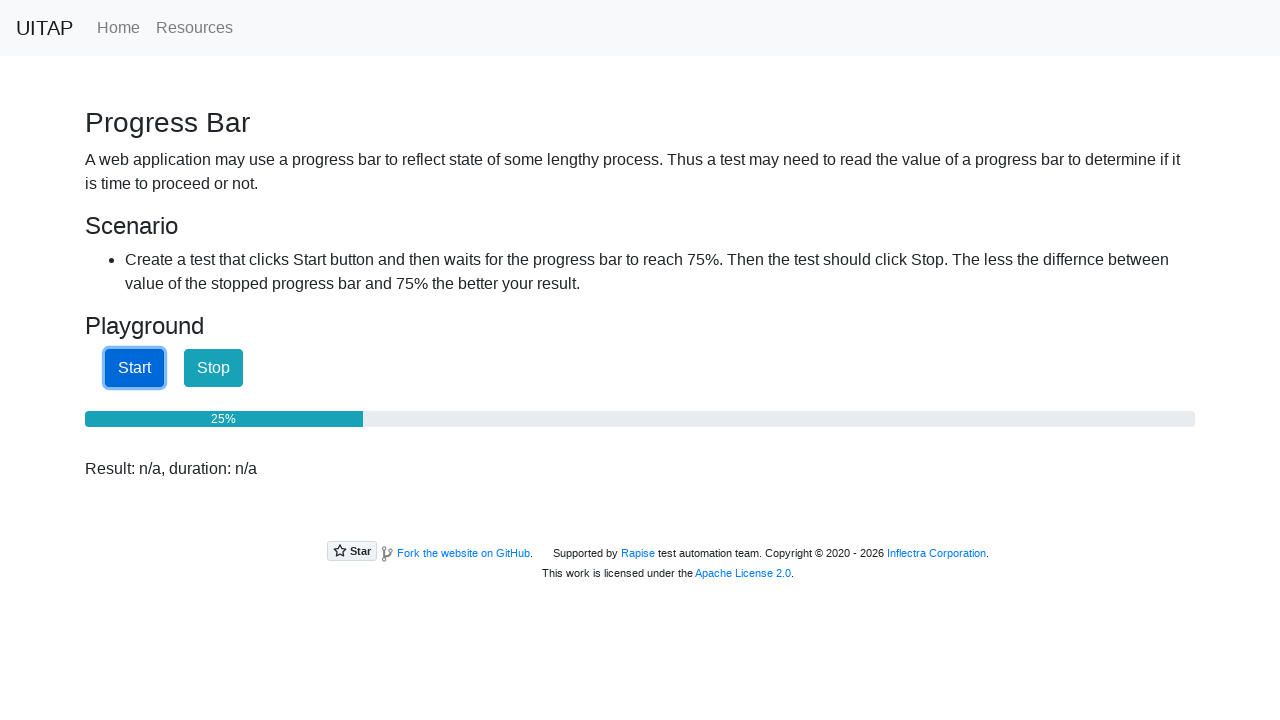

Checked progress bar value: 25%
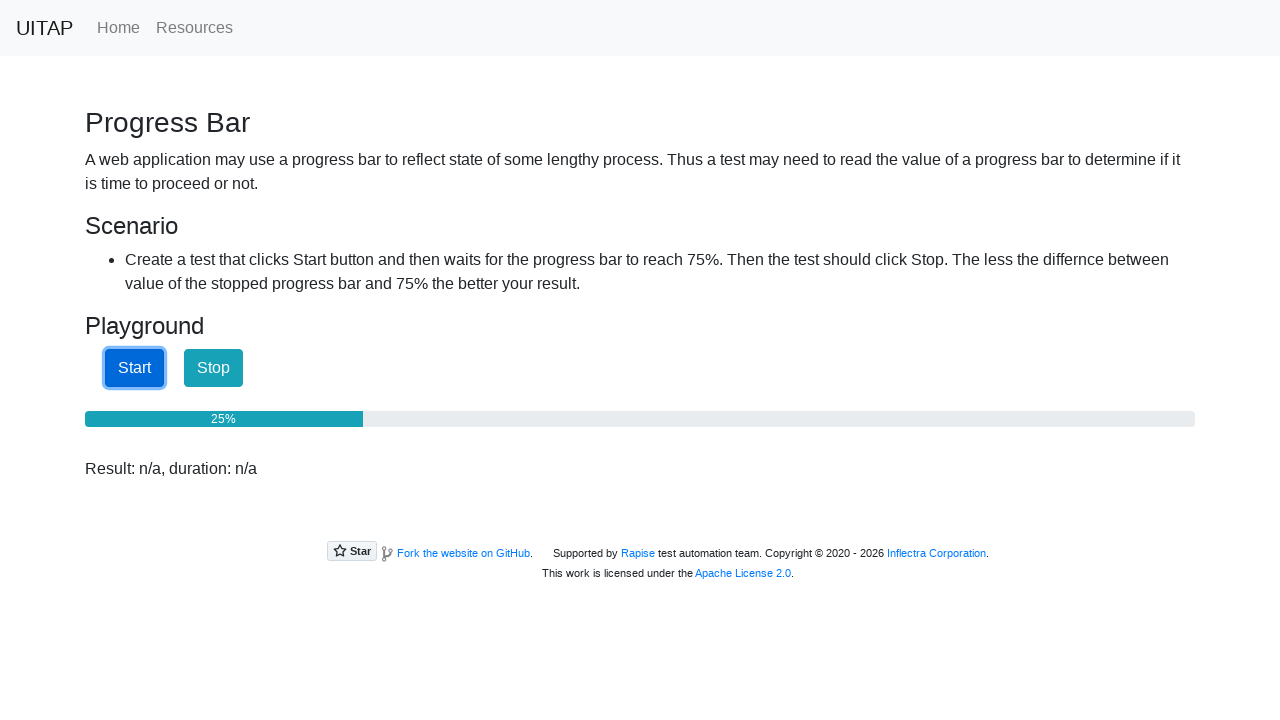

Checked progress bar value: 26%
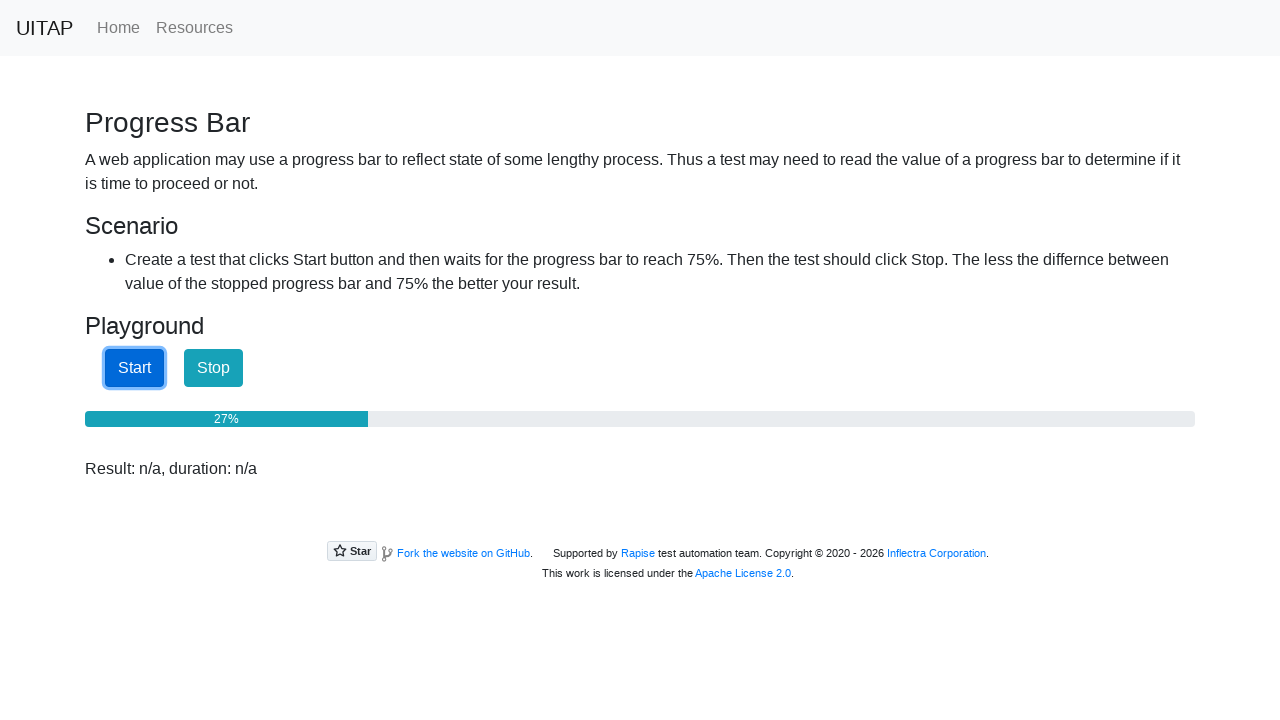

Checked progress bar value: 27%
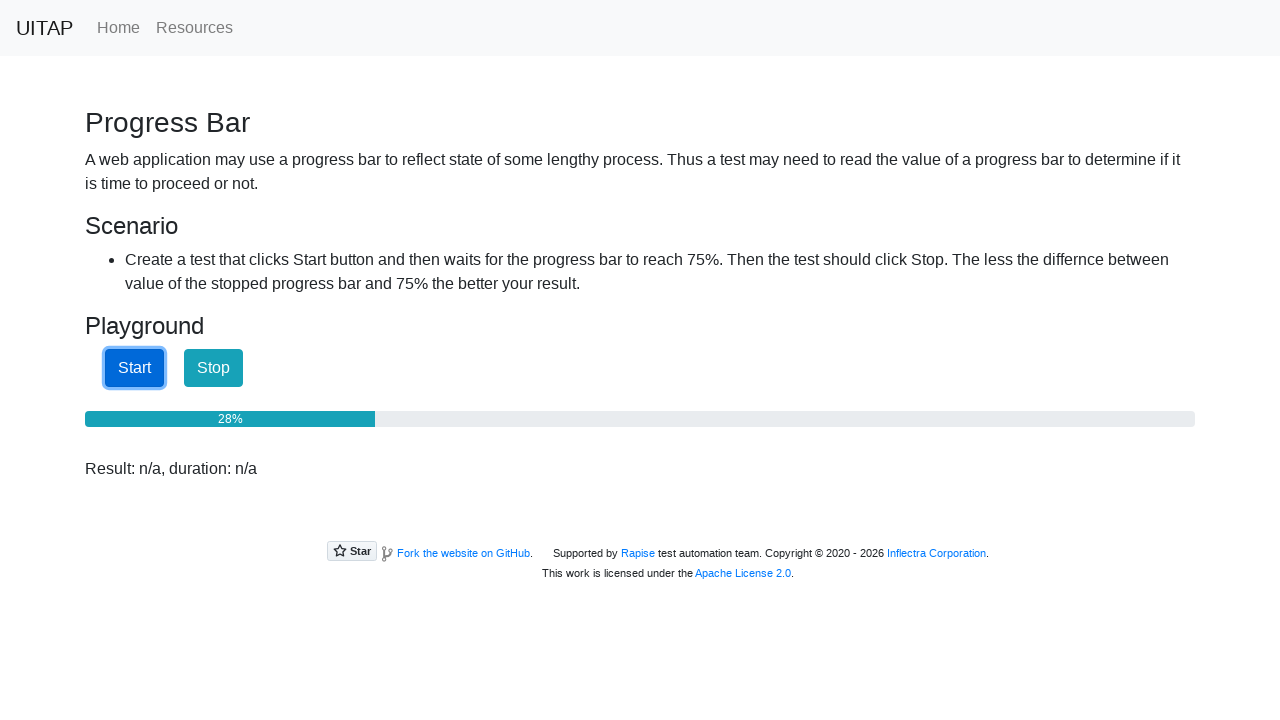

Checked progress bar value: 29%
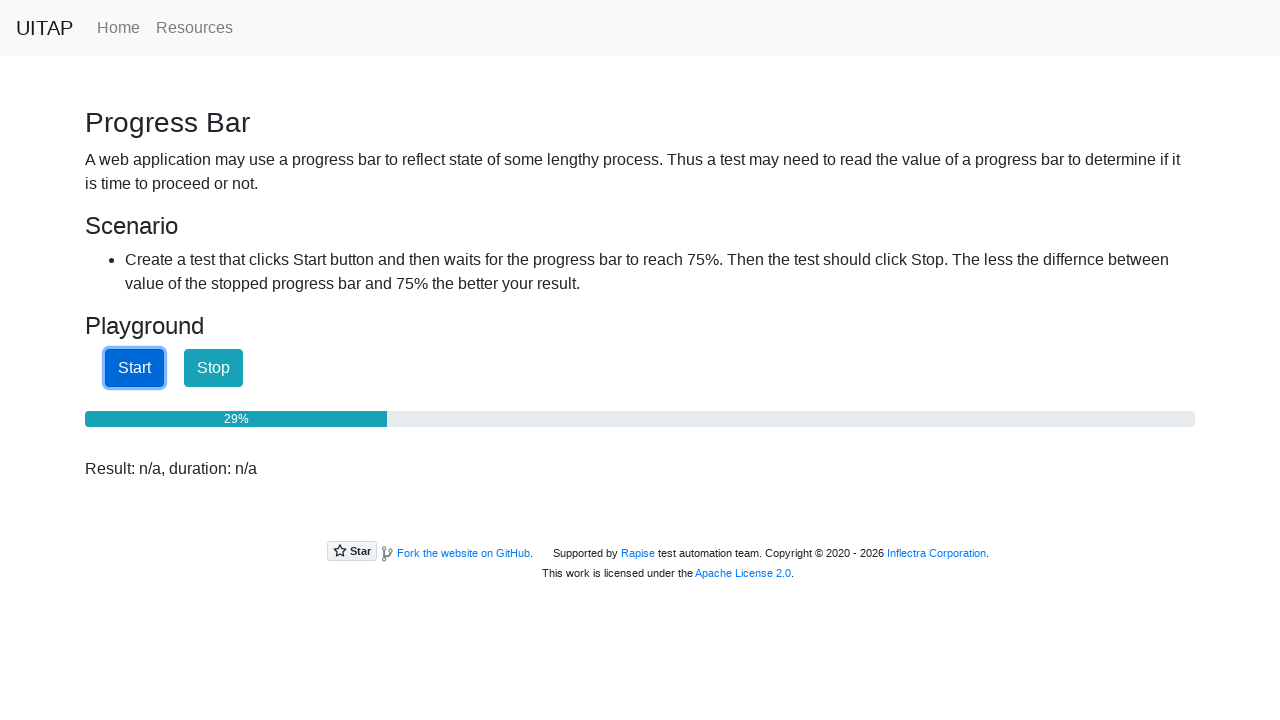

Checked progress bar value: 30%
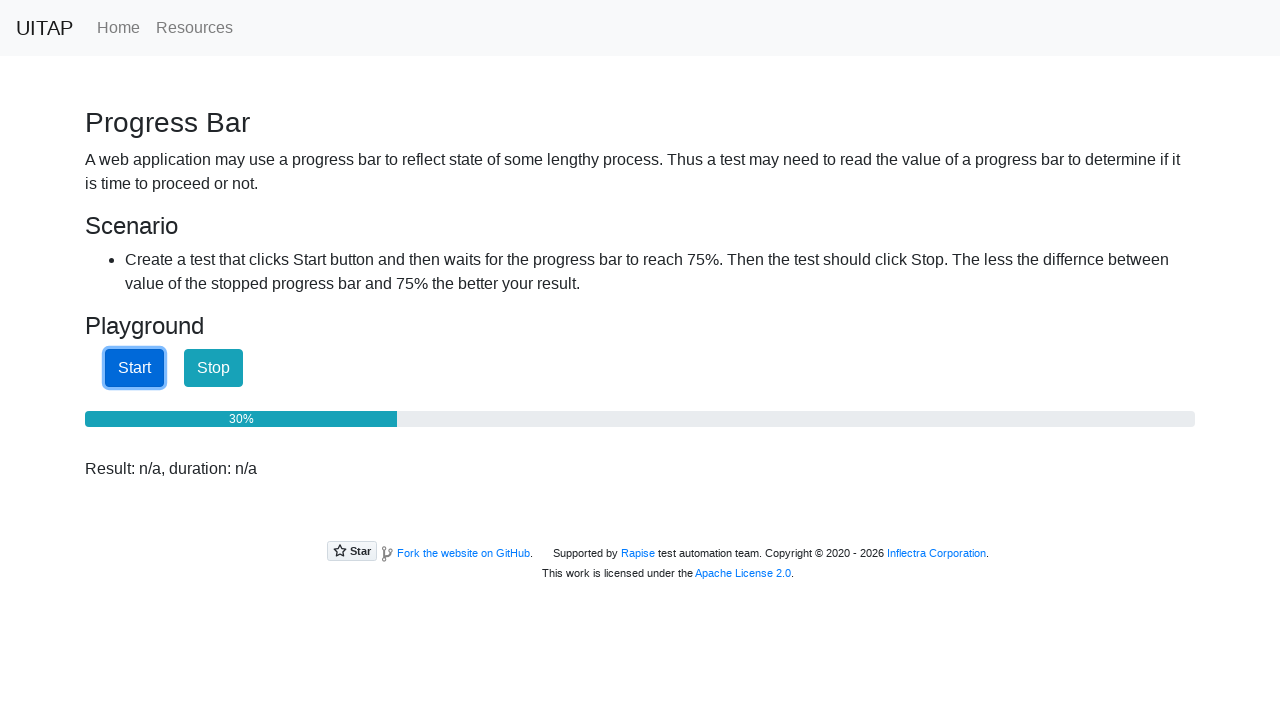

Checked progress bar value: 31%
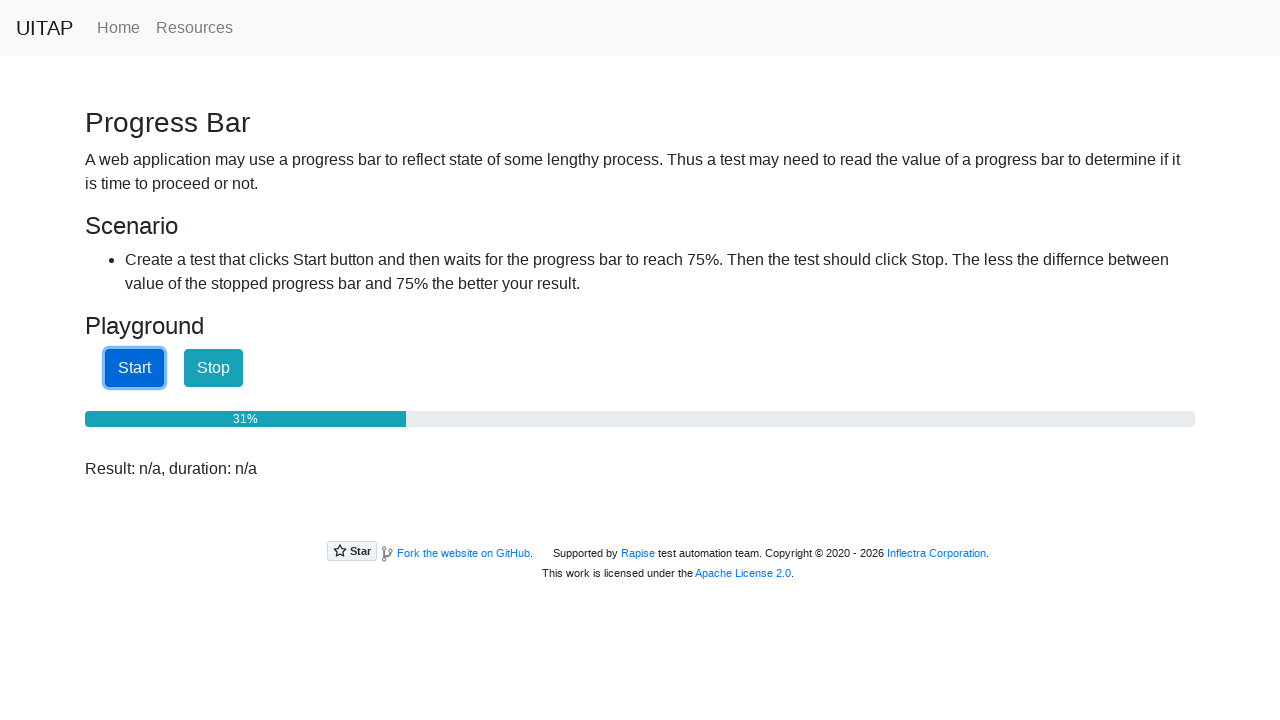

Checked progress bar value: 32%
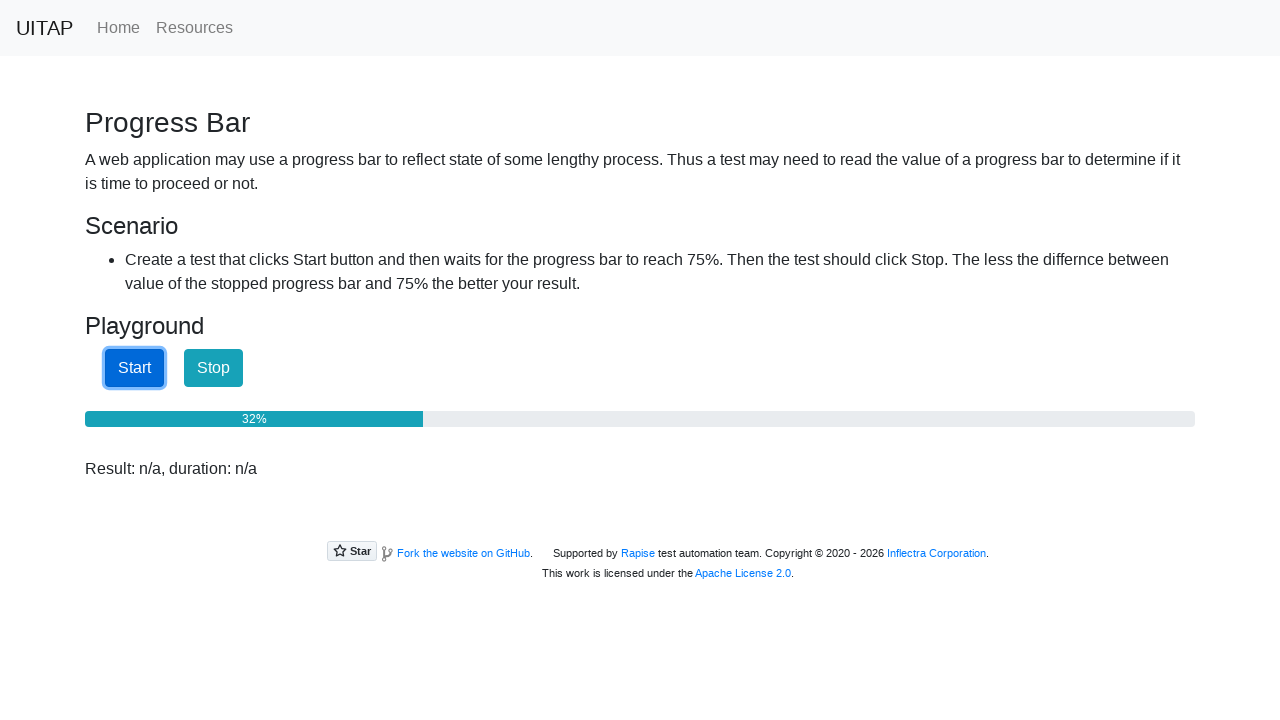

Checked progress bar value: 33%
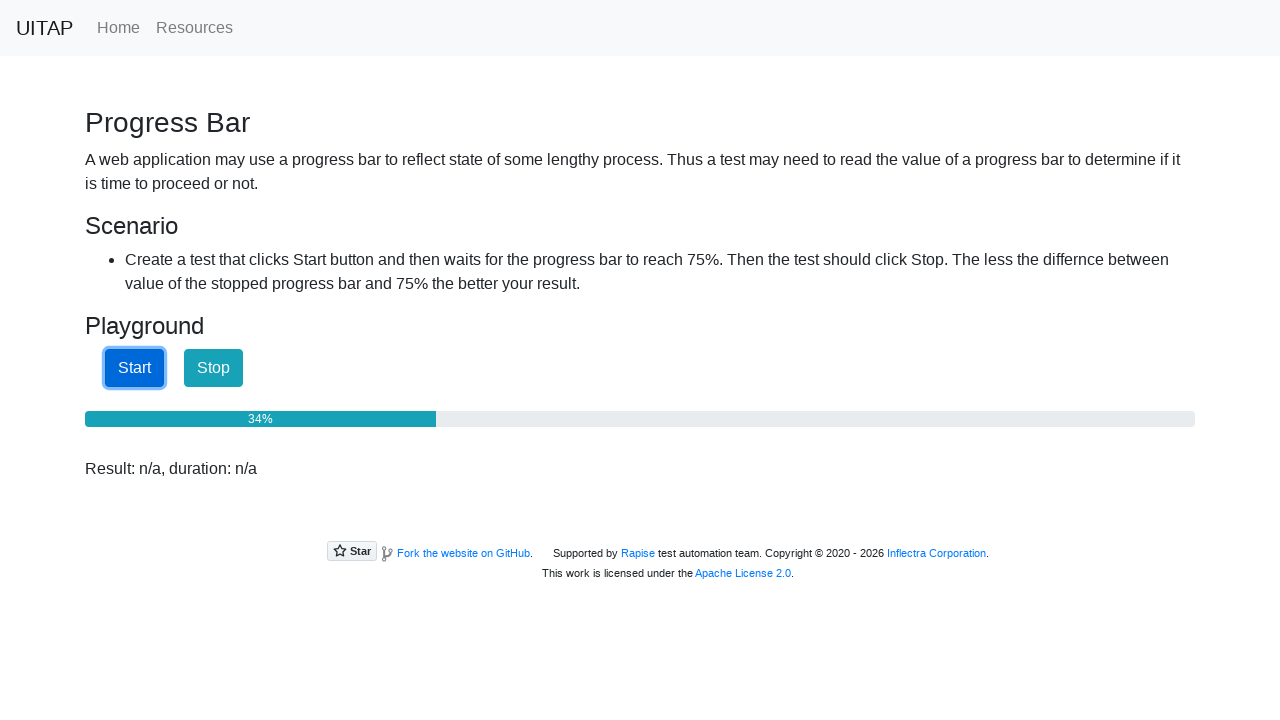

Checked progress bar value: 34%
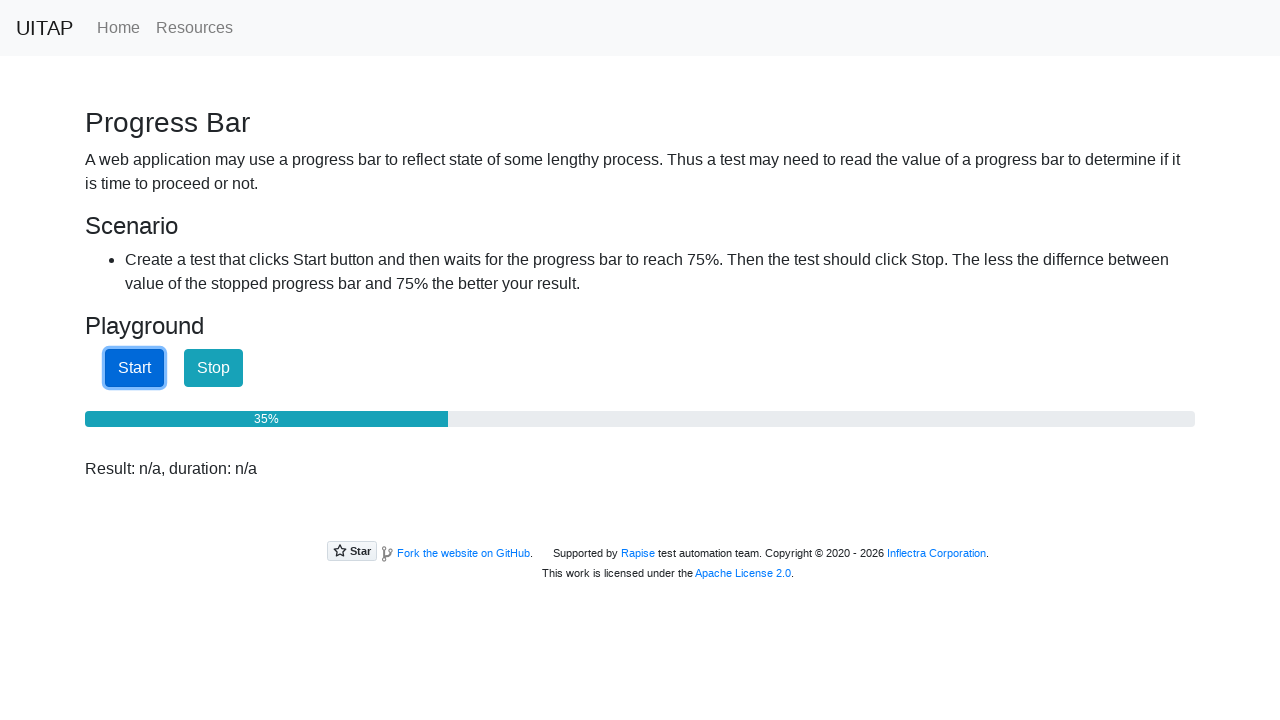

Checked progress bar value: 36%
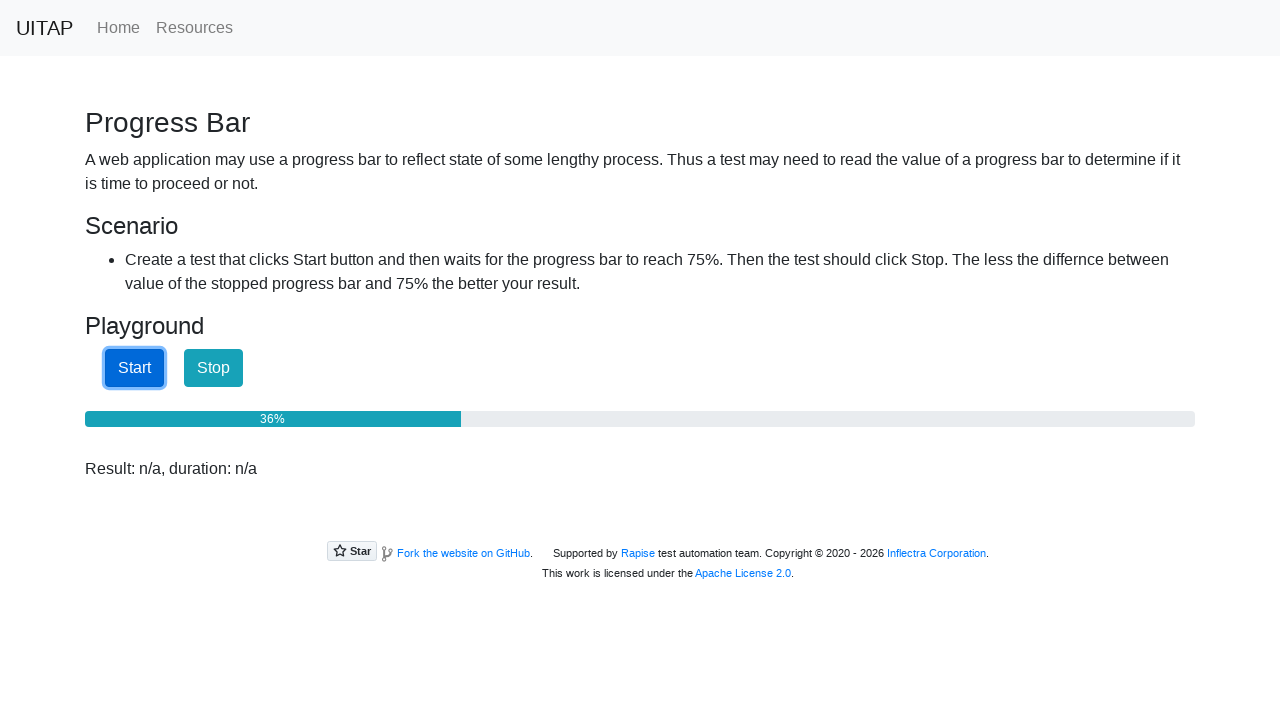

Checked progress bar value: 37%
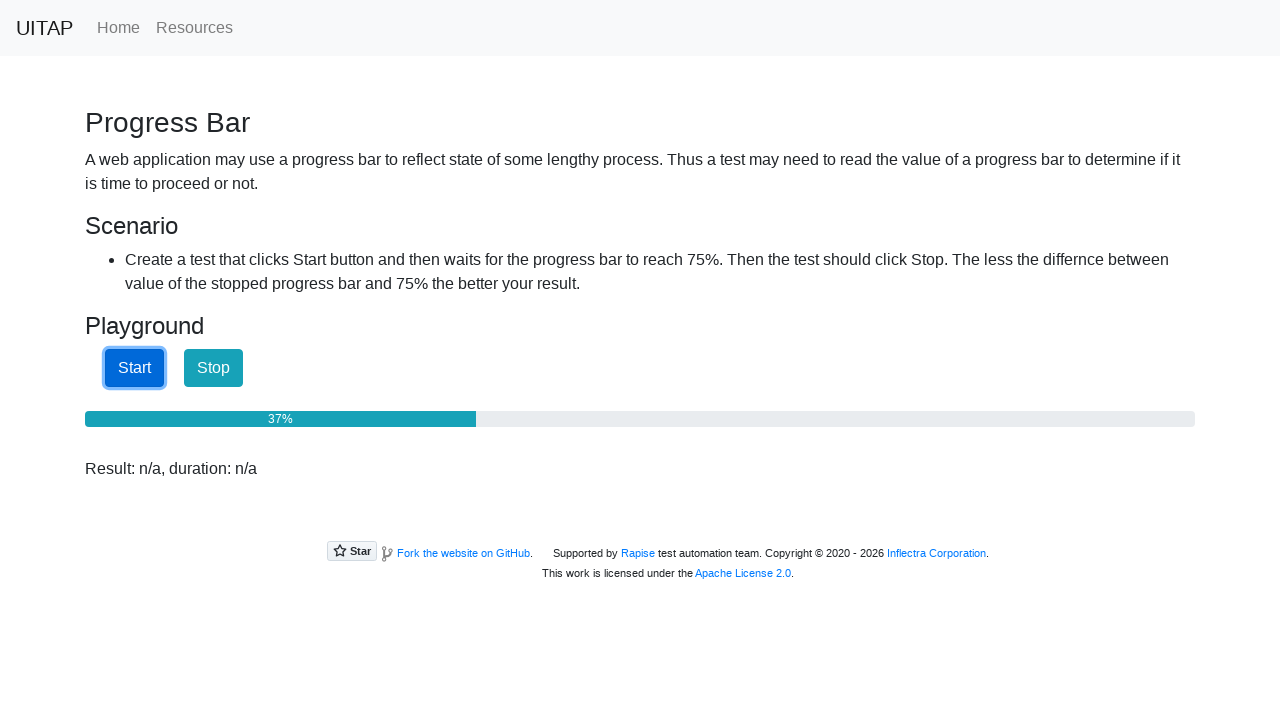

Checked progress bar value: 38%
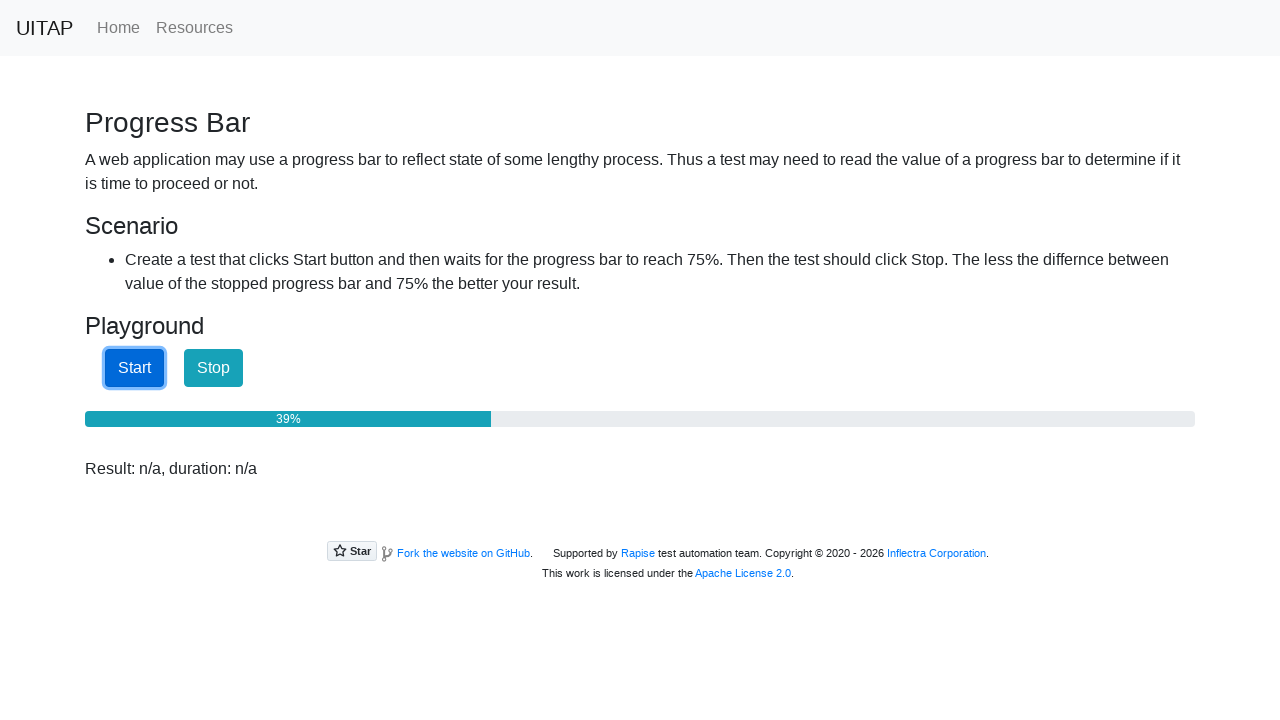

Checked progress bar value: 39%
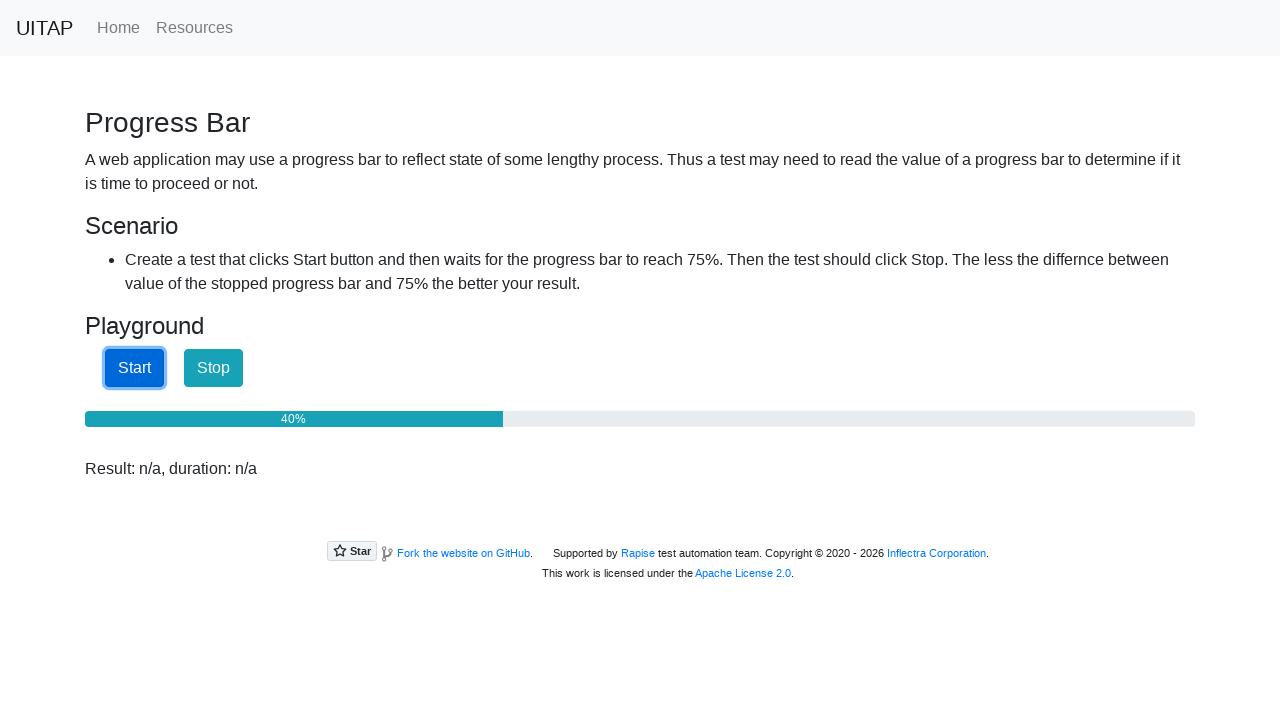

Checked progress bar value: 41%
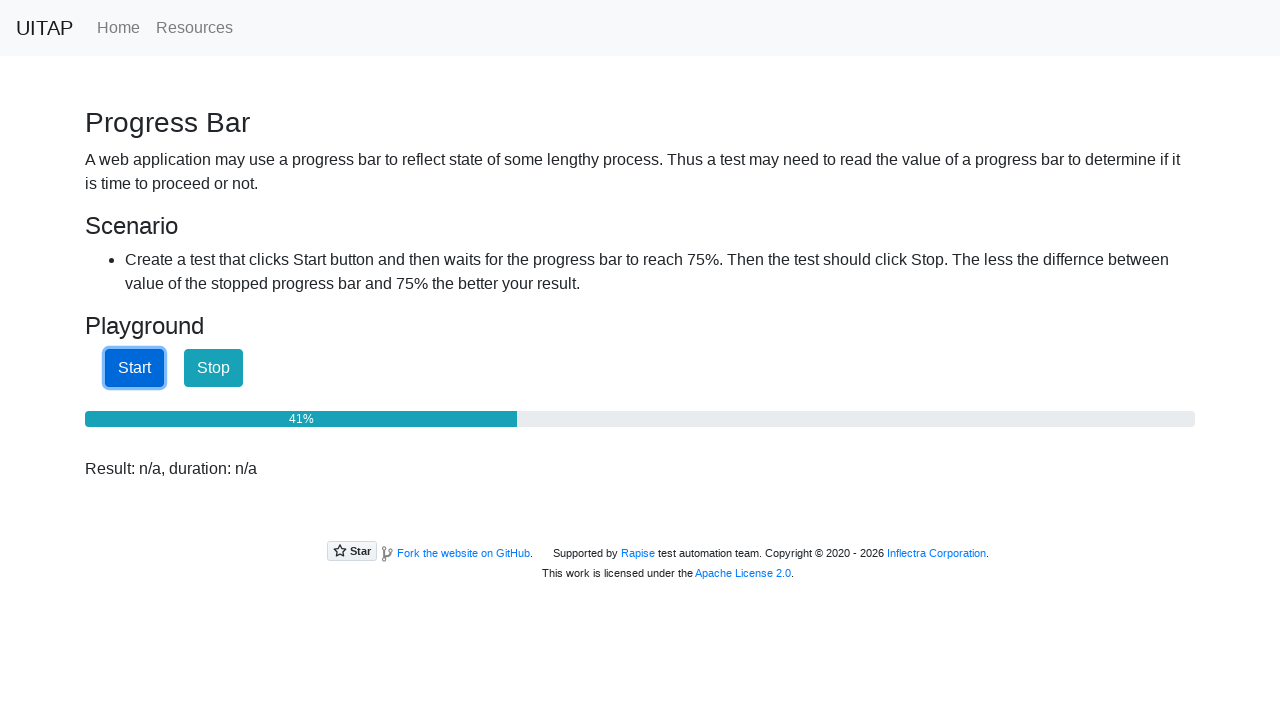

Clicked Stop button to halt progress bar at 40% or above at (214, 368) on internal:role=button[name="Stop"i]
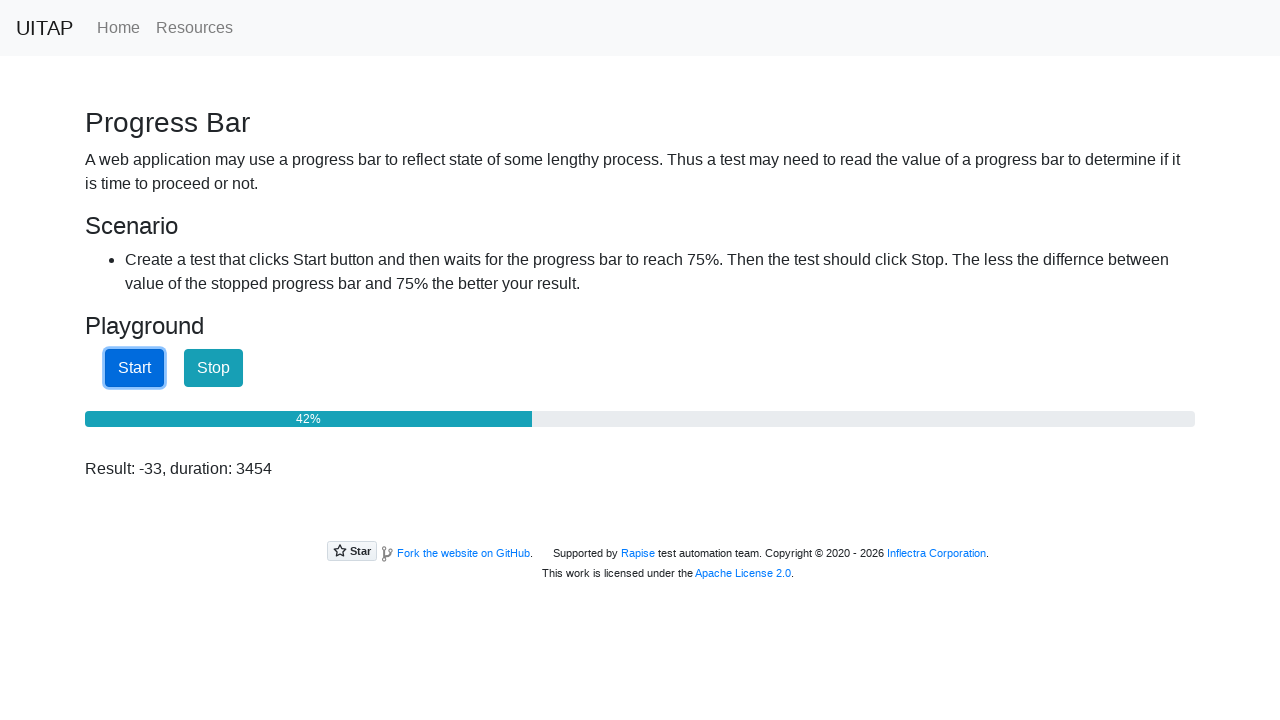

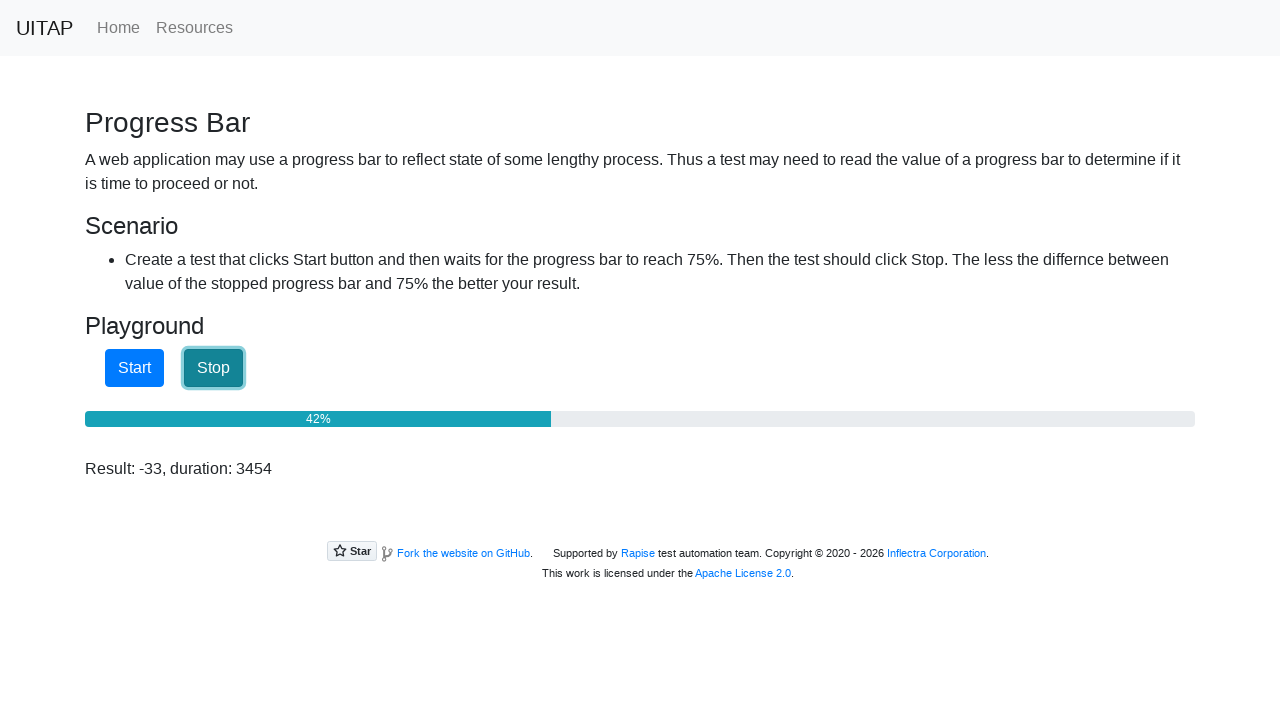